Tests a complete e-commerce checkout flow by adding multiple products to the cart, proceeding to checkout, filling in shipping information, selecting delivery options, and confirming the order.

Starting URL: https://danube-web.shop/

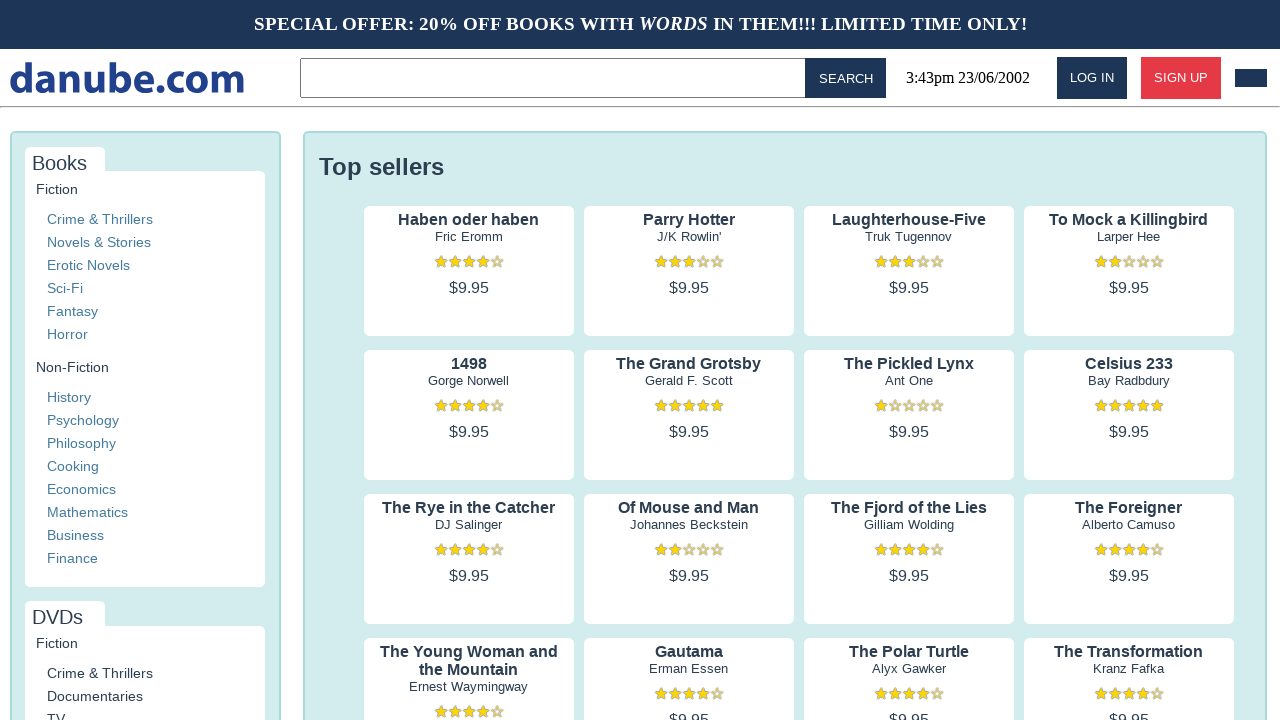

Clicked on product 1 preview to view details at (469, 237) on .preview:nth-child(1) > .preview-author
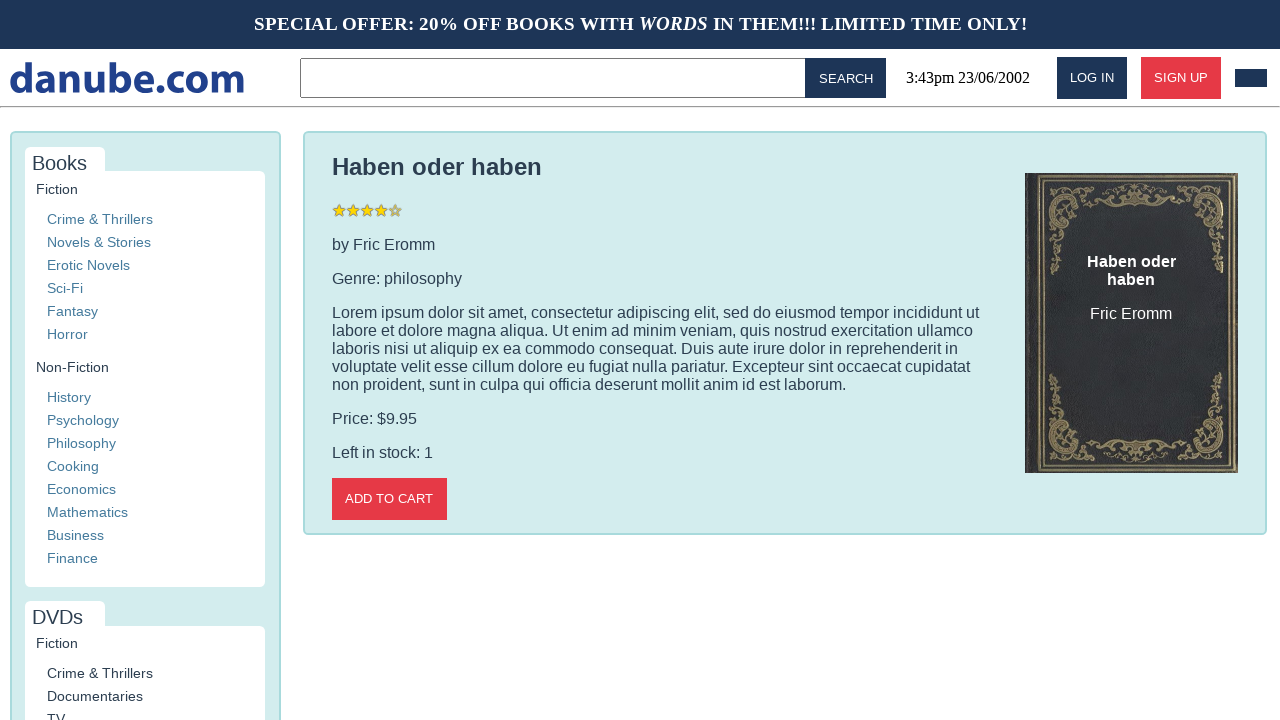

Clicked add to cart button for product 1 at (389, 499) on .detail-wrapper > .call-to-action
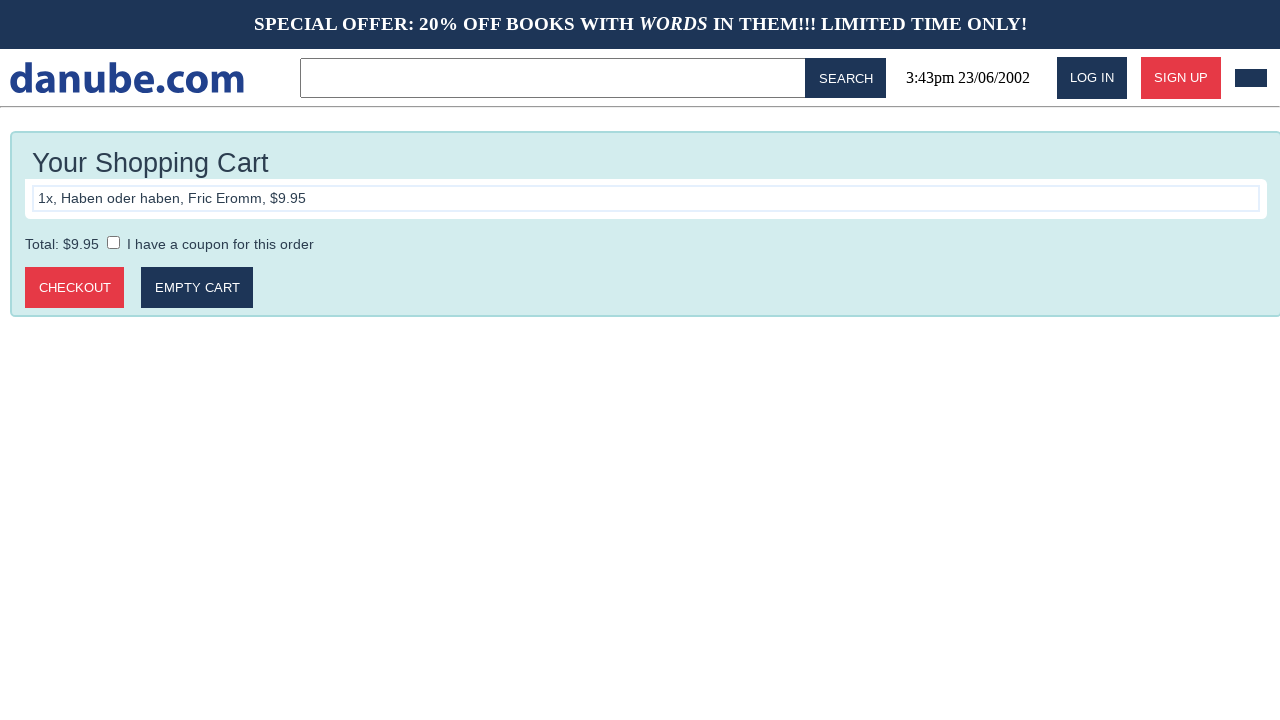

Clicked logo to return to home page at (127, 78) on #logo
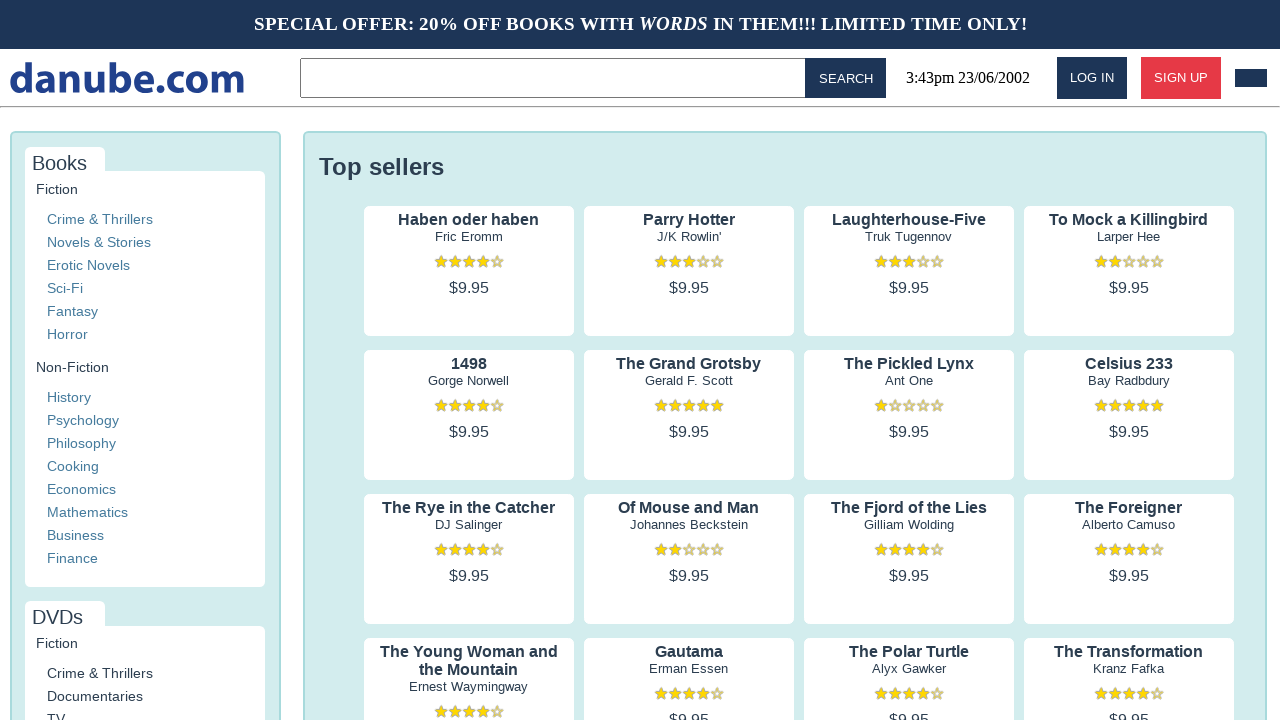

Page navigation completed
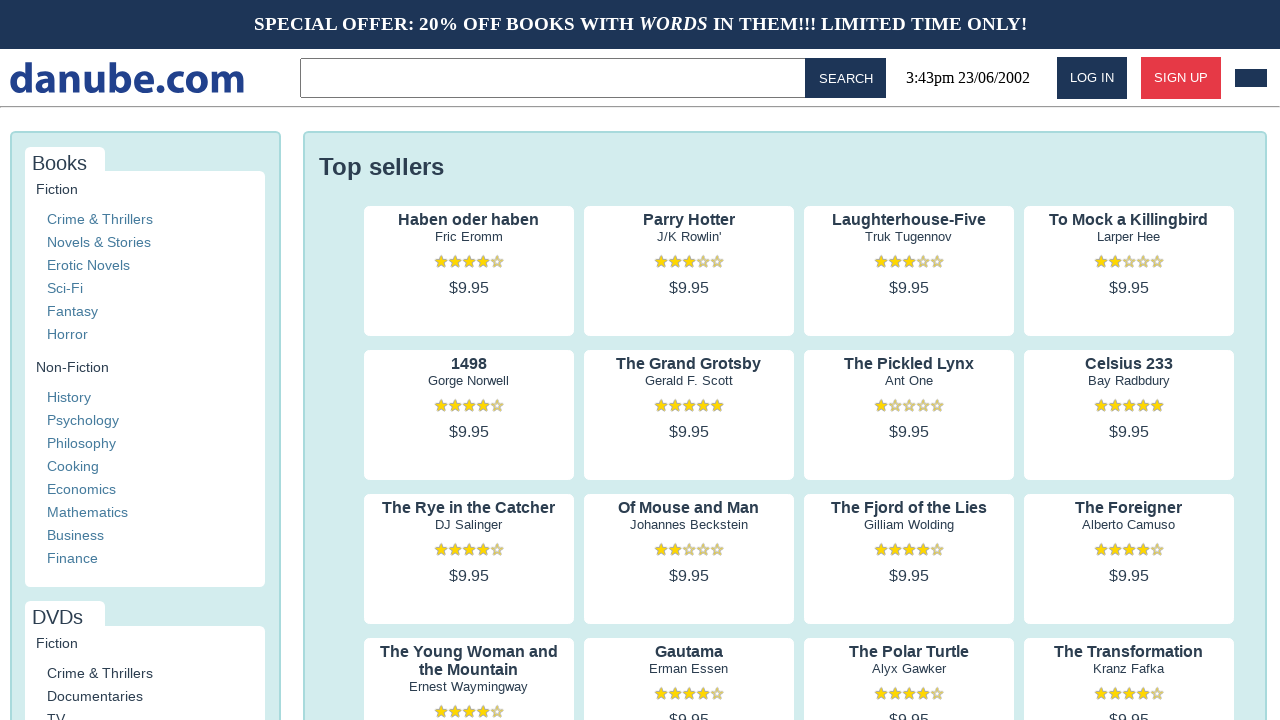

Clicked on product 2 preview to view details at (689, 237) on .preview:nth-child(2) > .preview-author
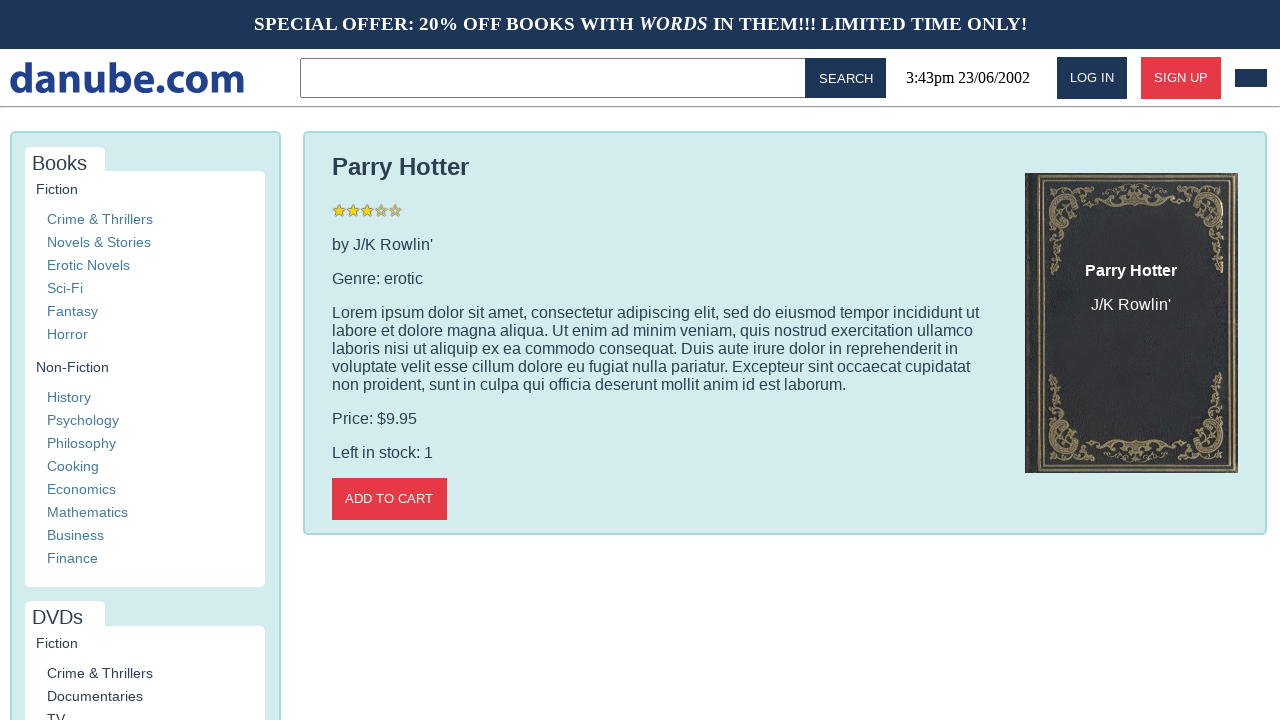

Clicked add to cart button for product 2 at (389, 499) on .detail-wrapper > .call-to-action
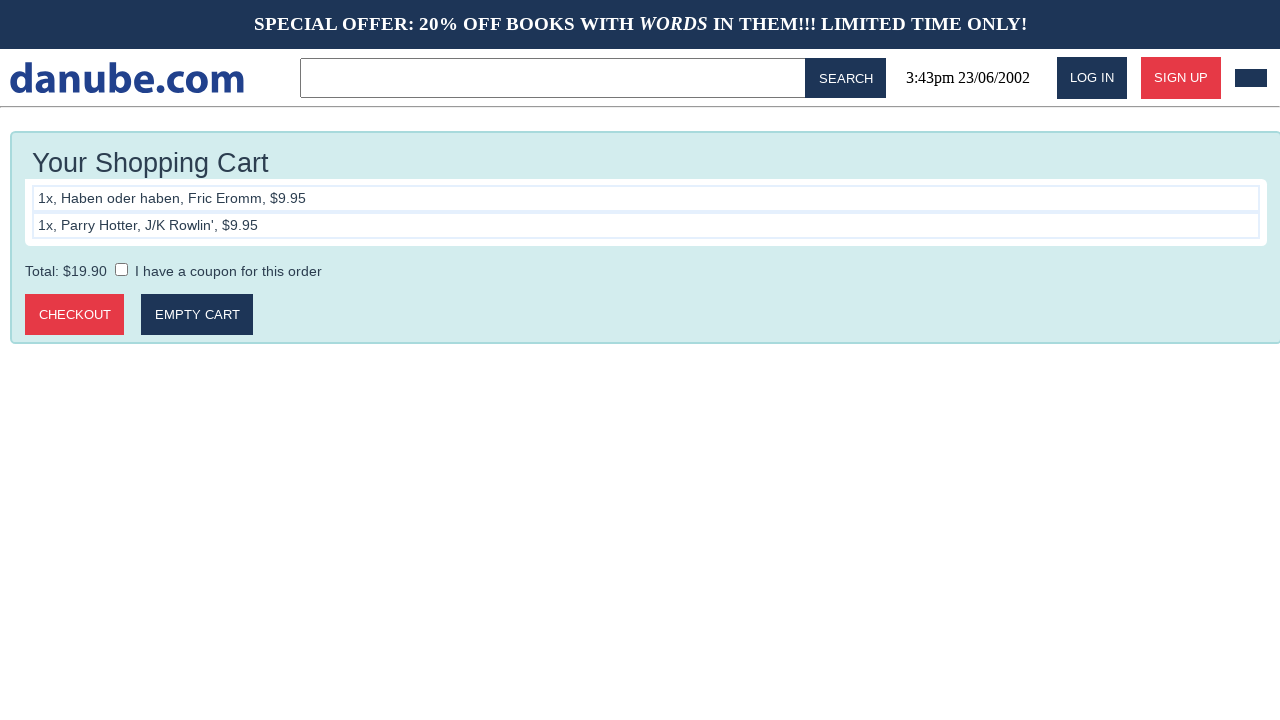

Clicked logo to return to home page at (127, 78) on #logo
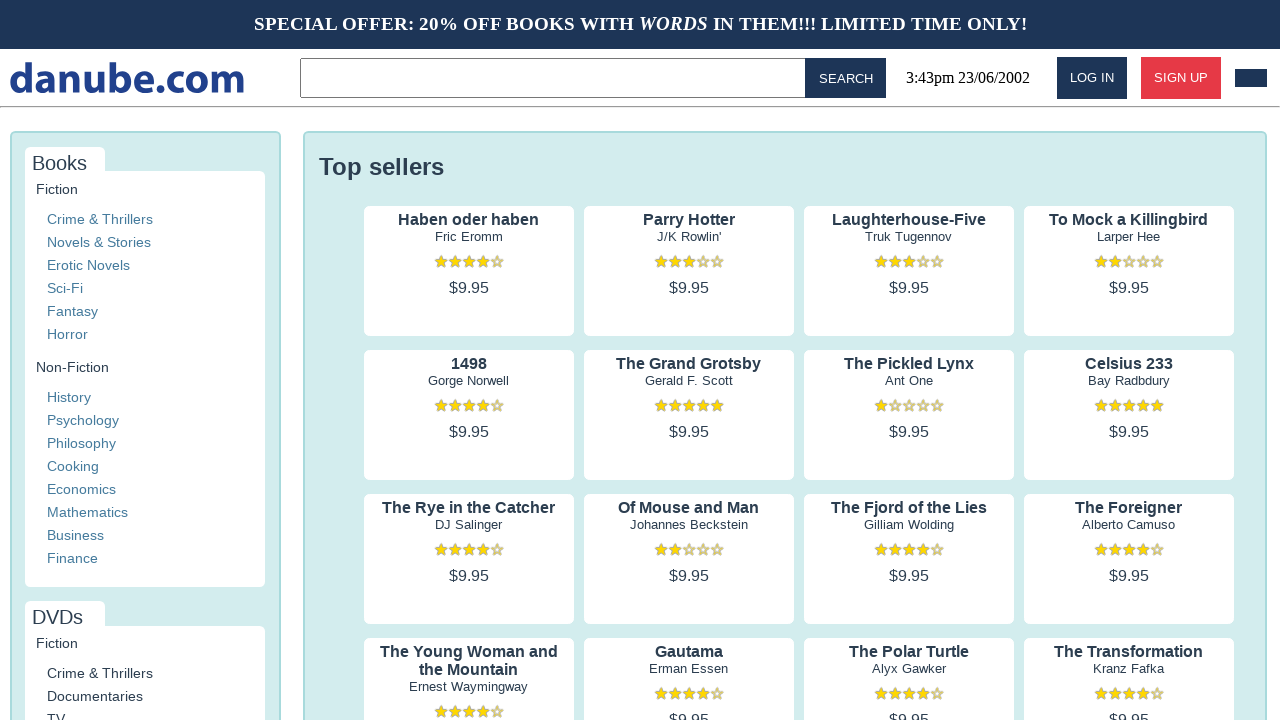

Page navigation completed
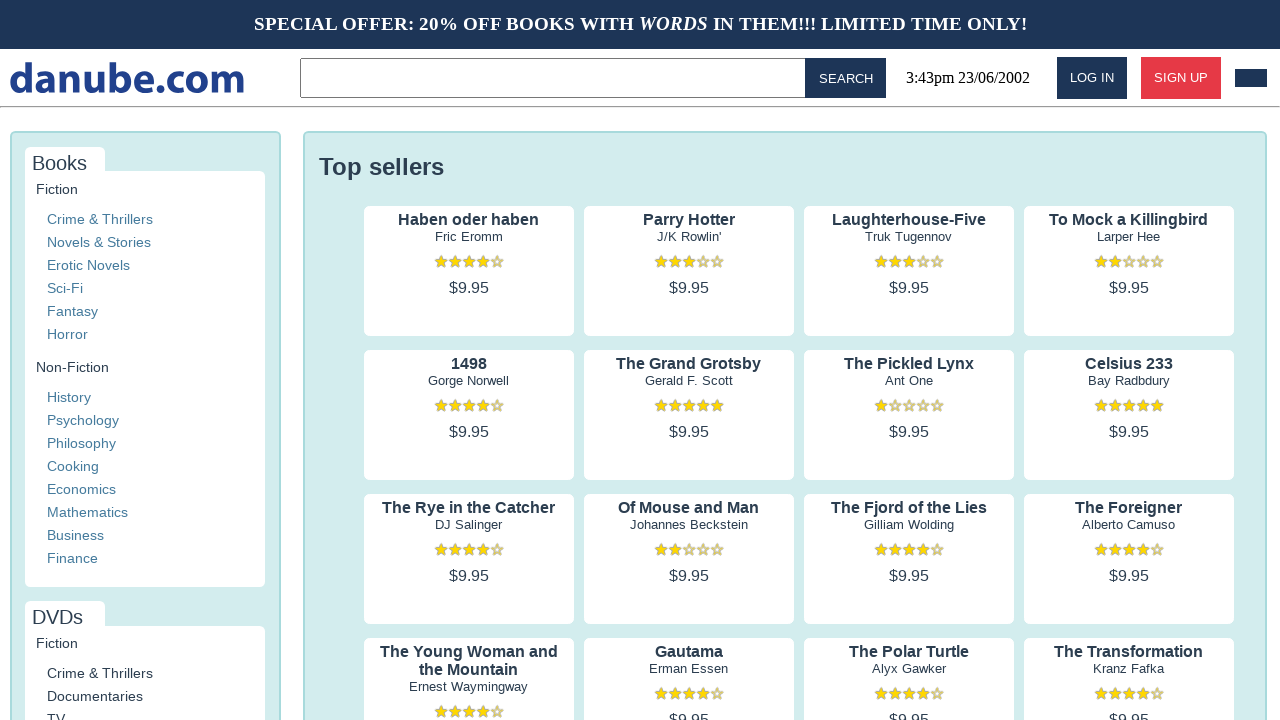

Clicked on product 3 preview to view details at (909, 237) on .preview:nth-child(3) > .preview-author
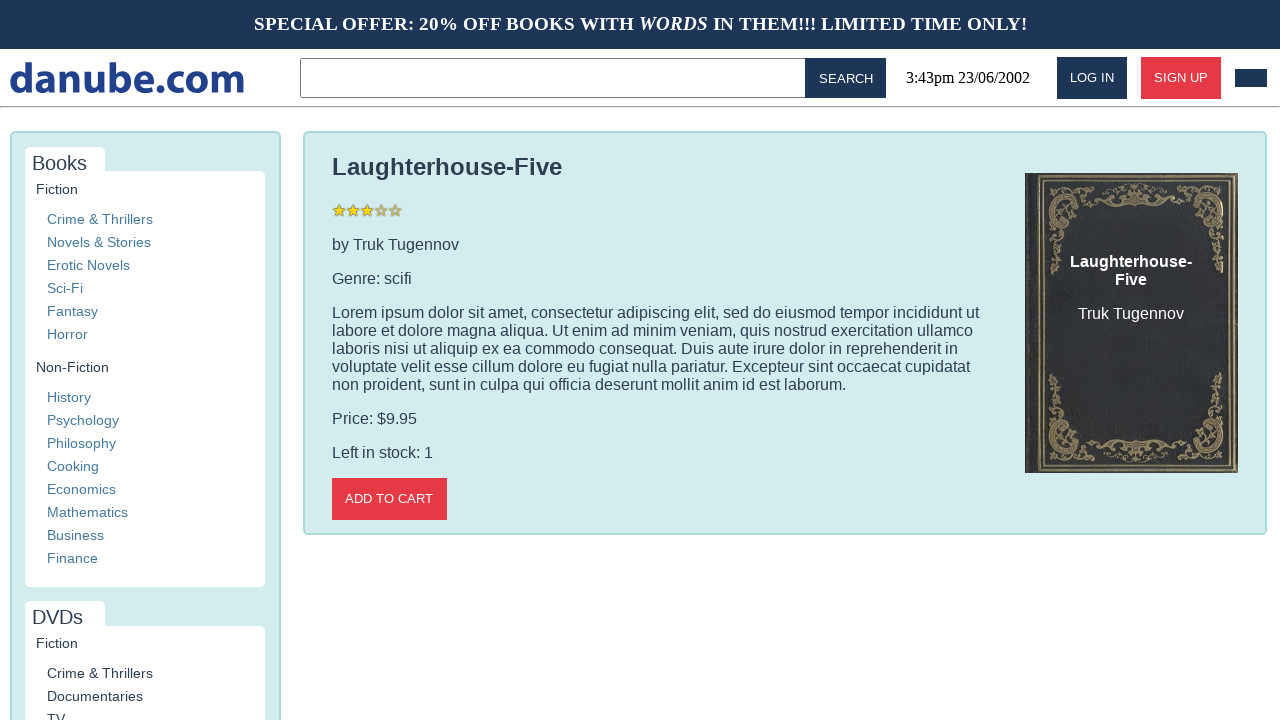

Clicked add to cart button for product 3 at (389, 499) on .detail-wrapper > .call-to-action
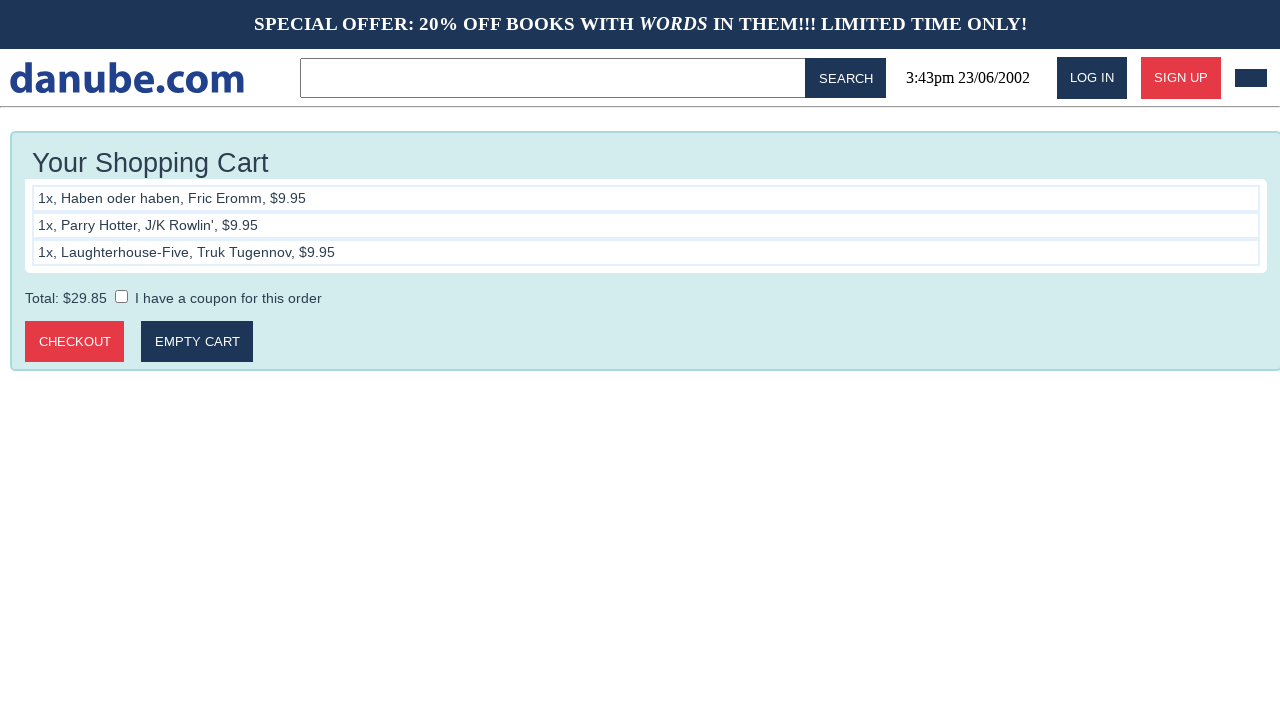

Clicked logo to return to home page at (127, 78) on #logo
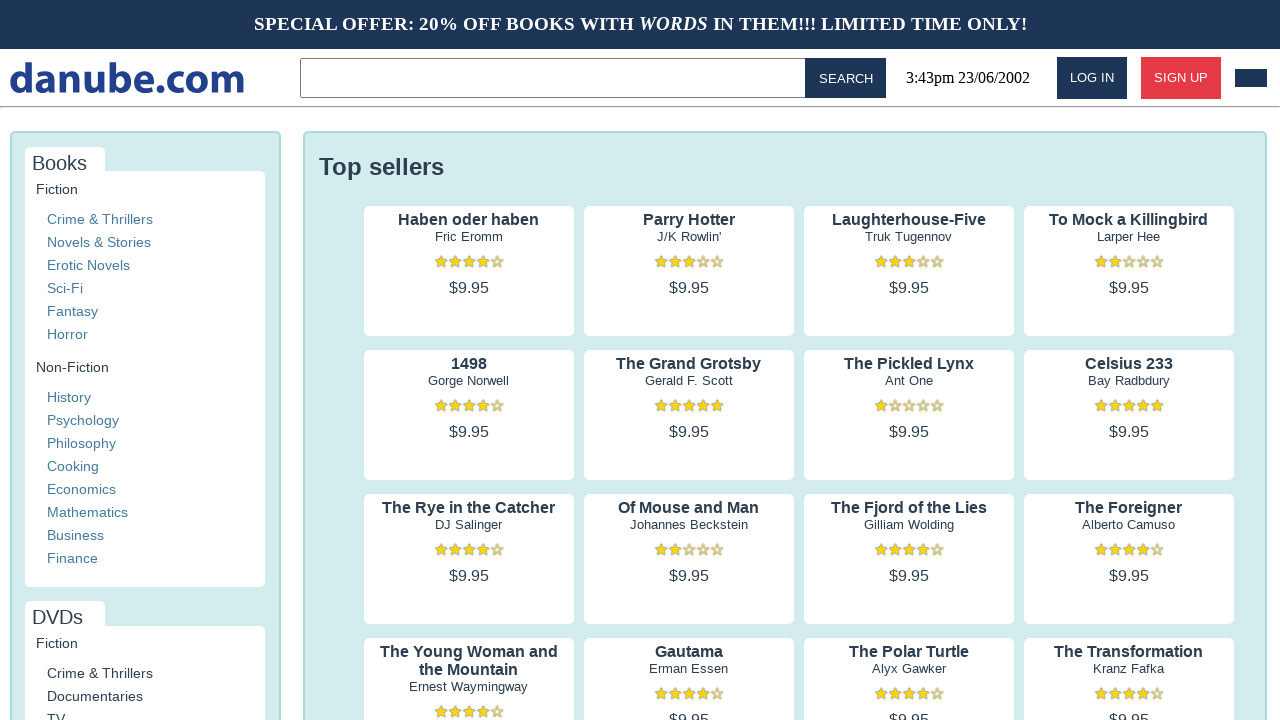

Page navigation completed
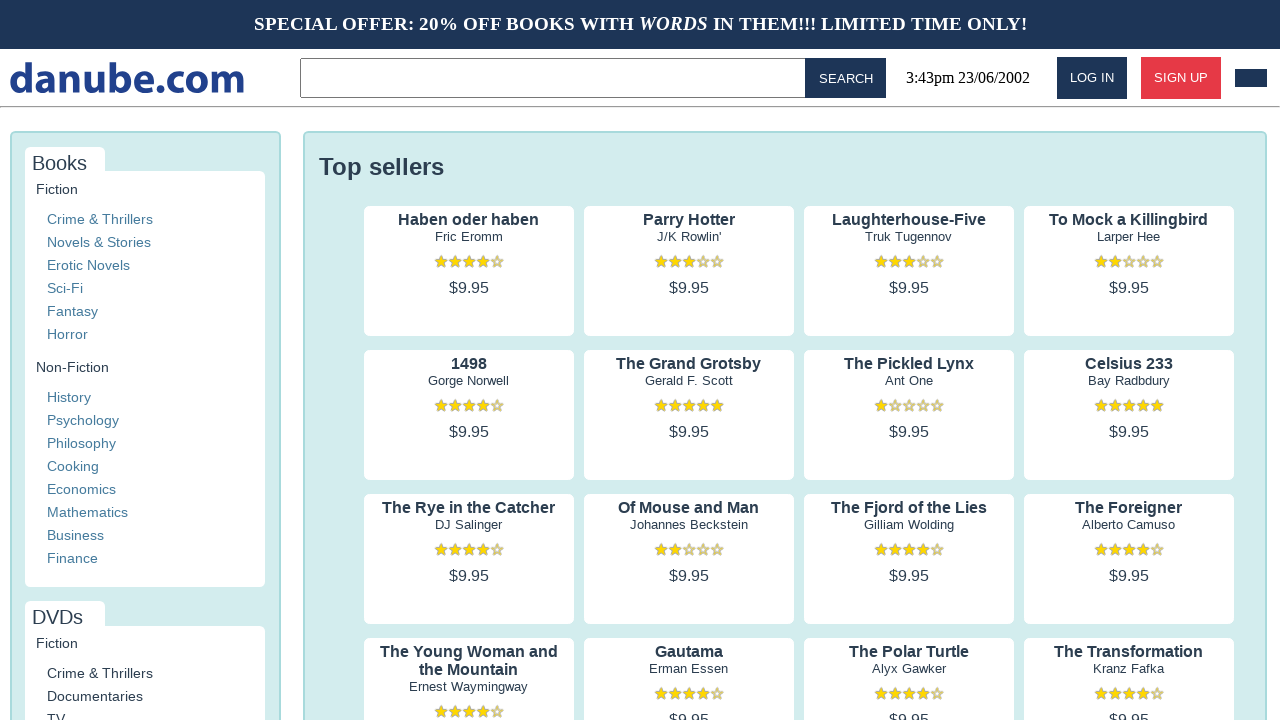

Opened shopping cart at (1251, 78) on #cart
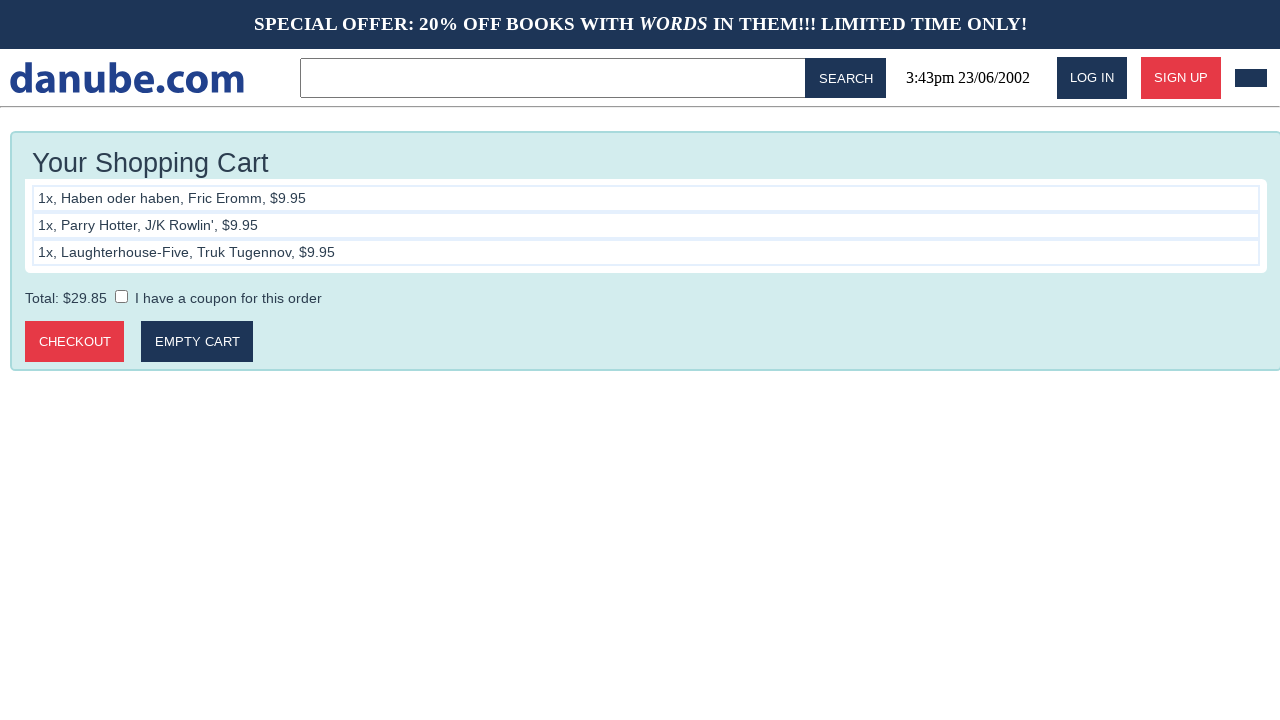

Proceeded to checkout from cart at (75, 342) on .cart > .call-to-action
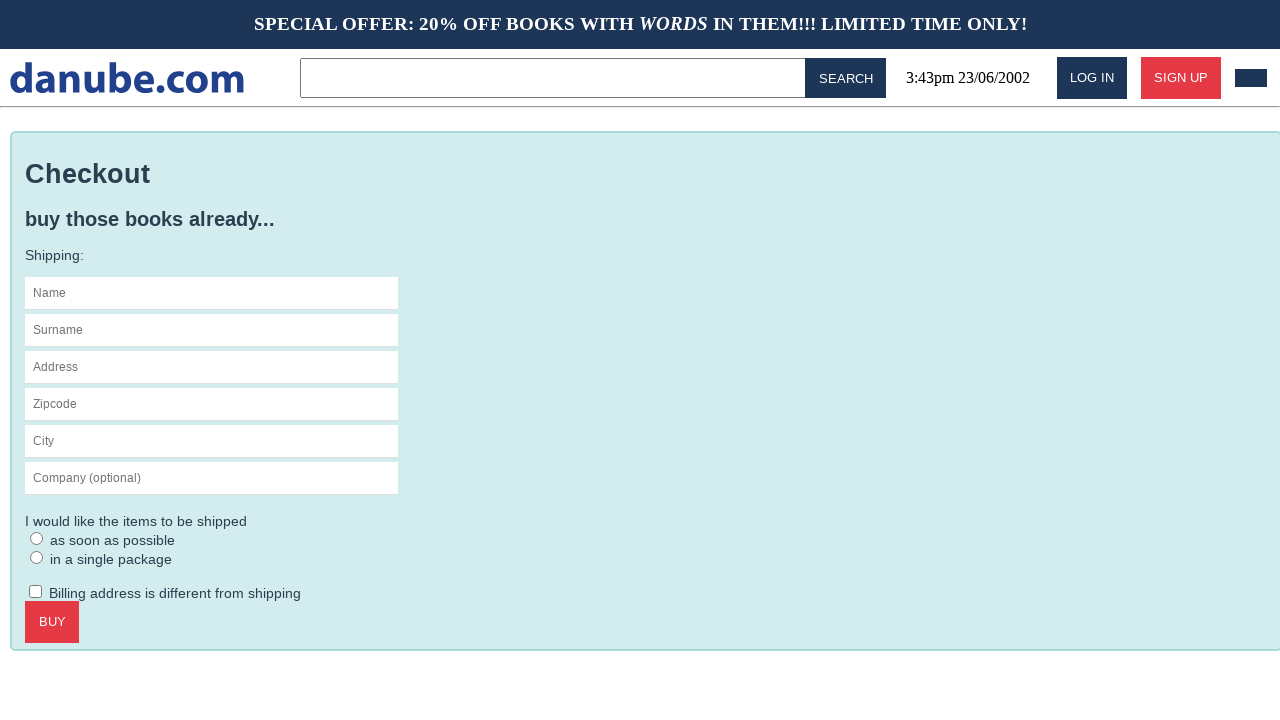

Focused on name field at (212, 293) on #app-content #s-name
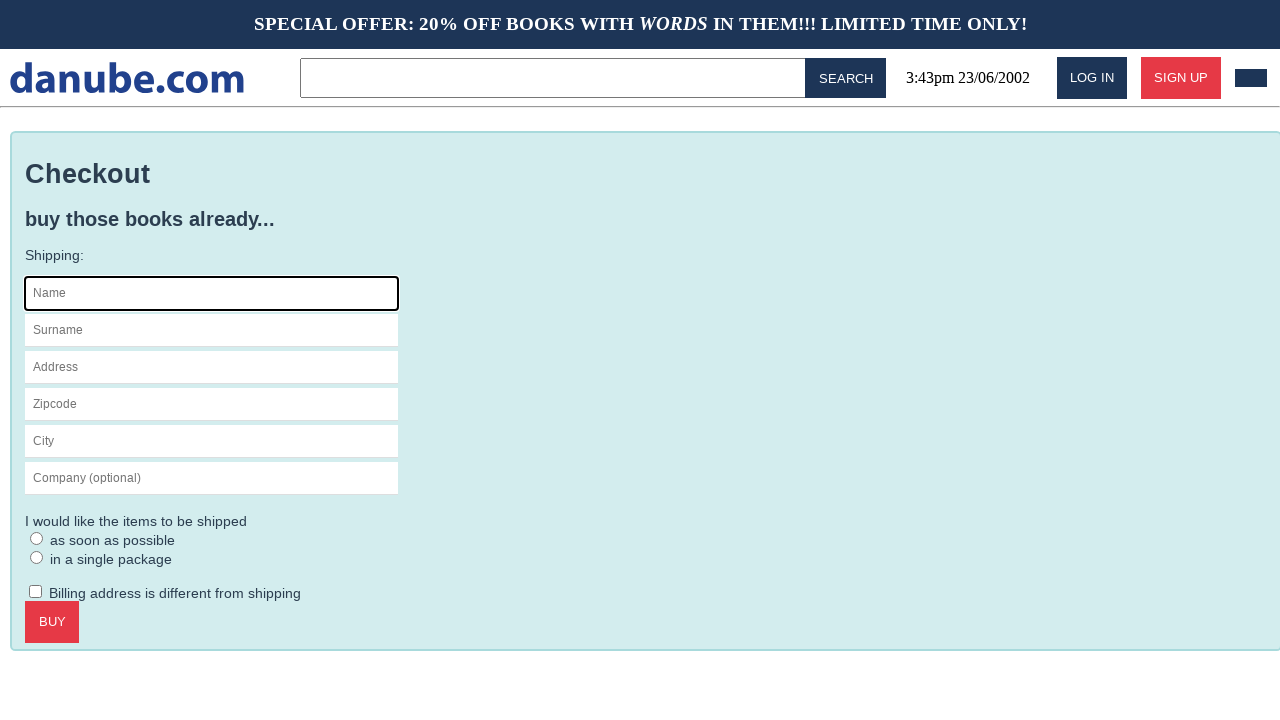

Filled in first name: Max on #s-name
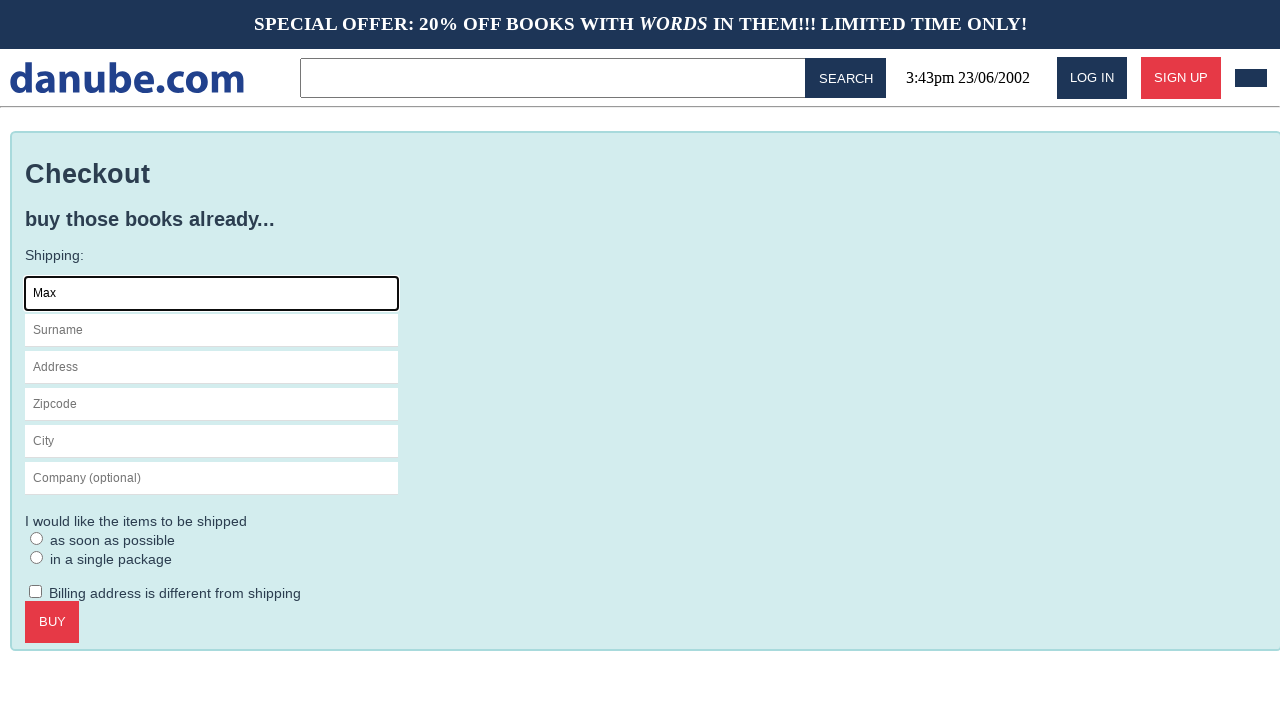

Filled in last name: Mustermann on #s-surname
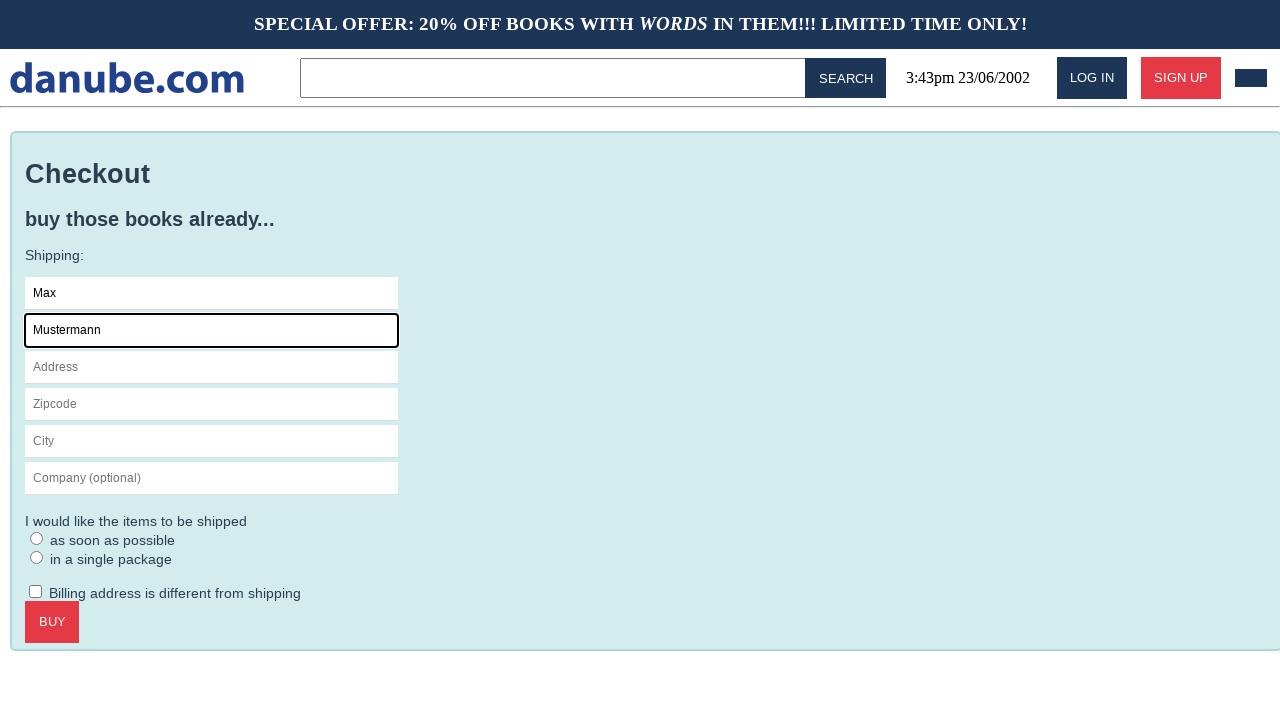

Filled in address: Charlottenstr. 57 on #s-address
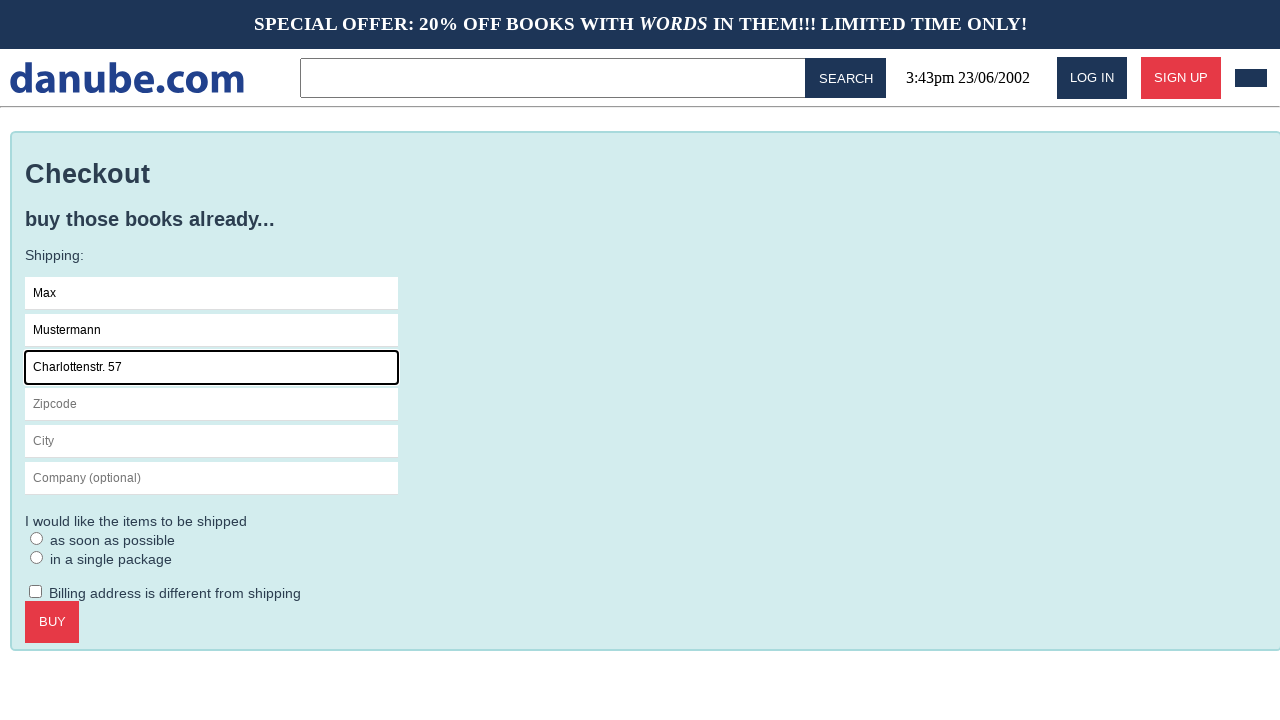

Filled in zip code: 10117 on #s-zipcode
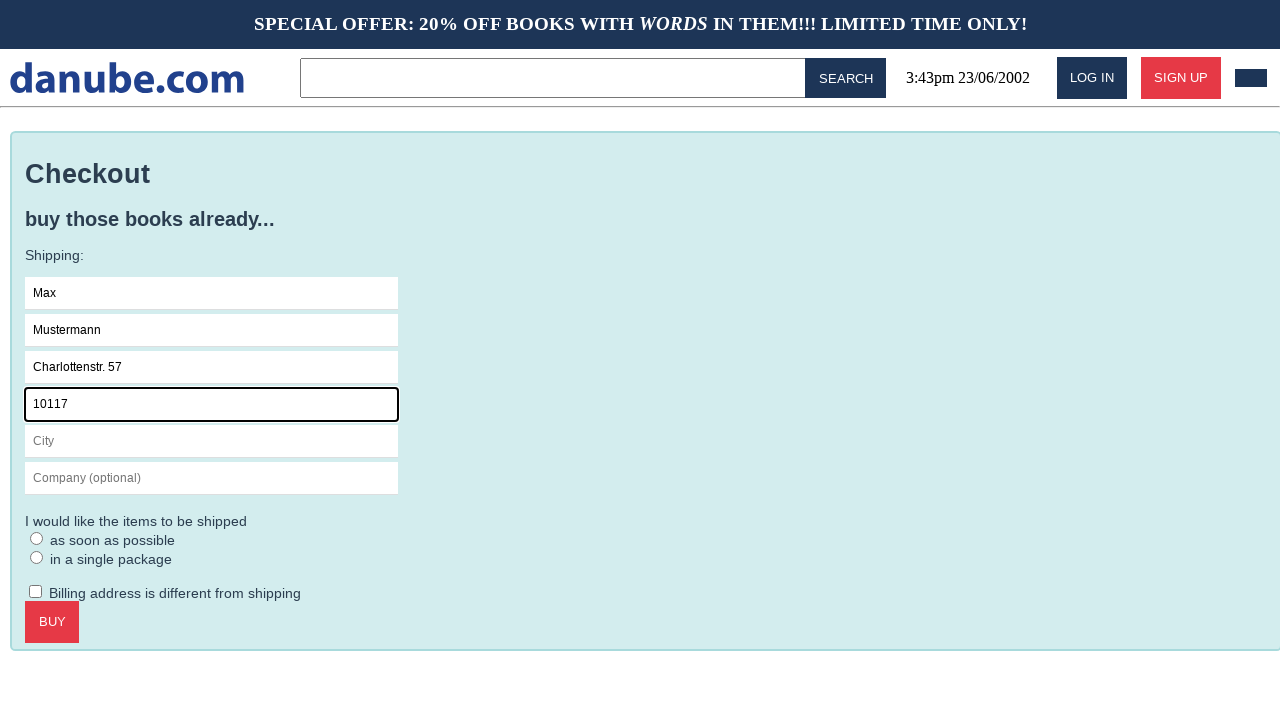

Filled in city: Berlin on #s-city
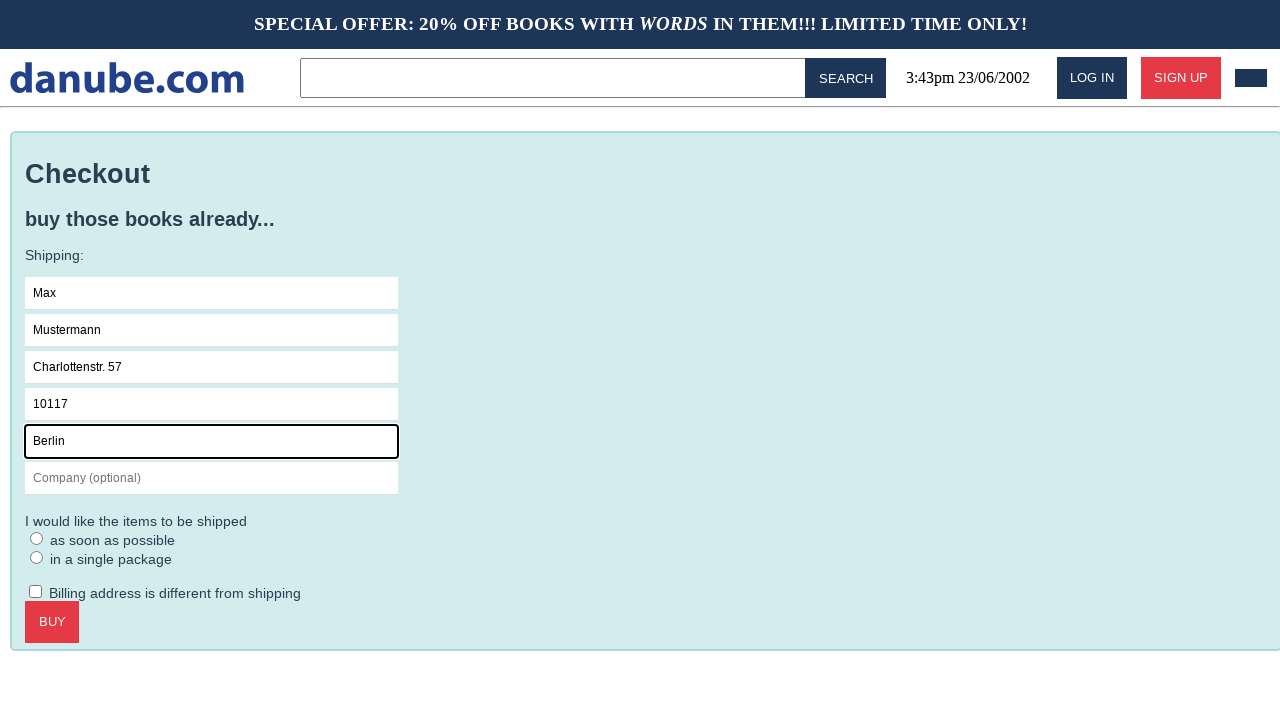

Filled in company: Firma GmbH on #s-company
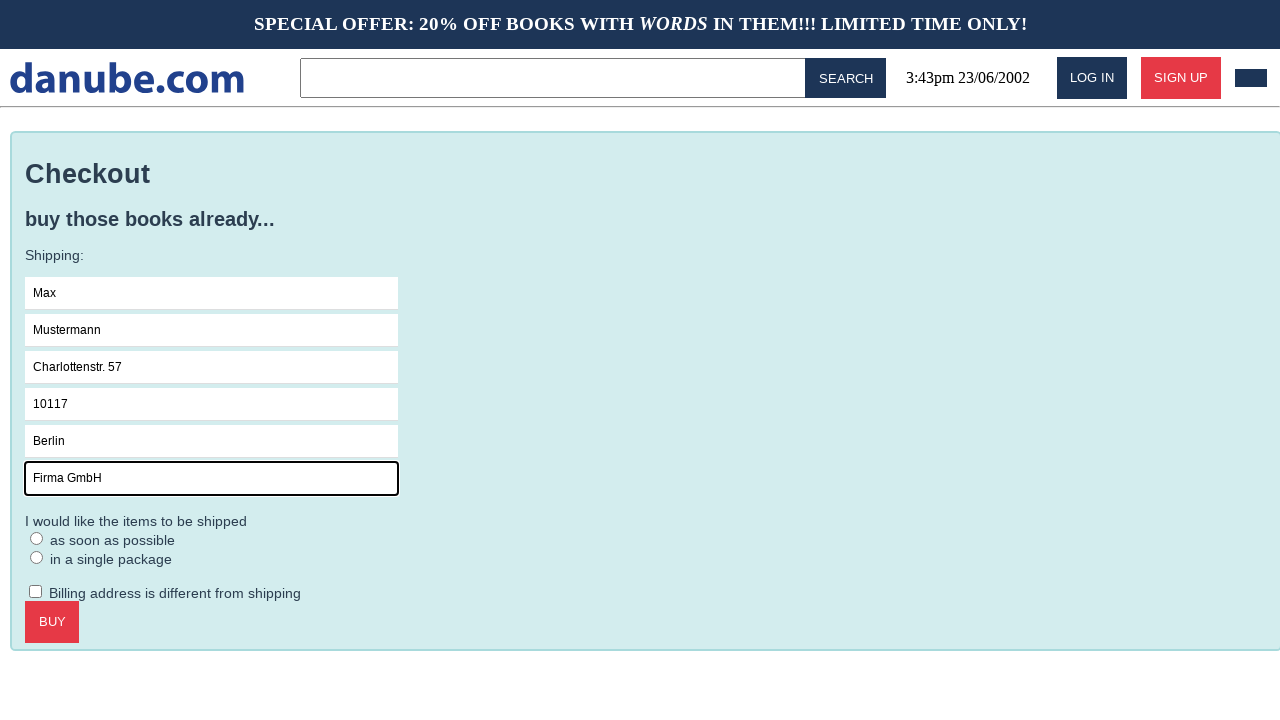

Clicked on checkout form area at (646, 439) on .checkout > form
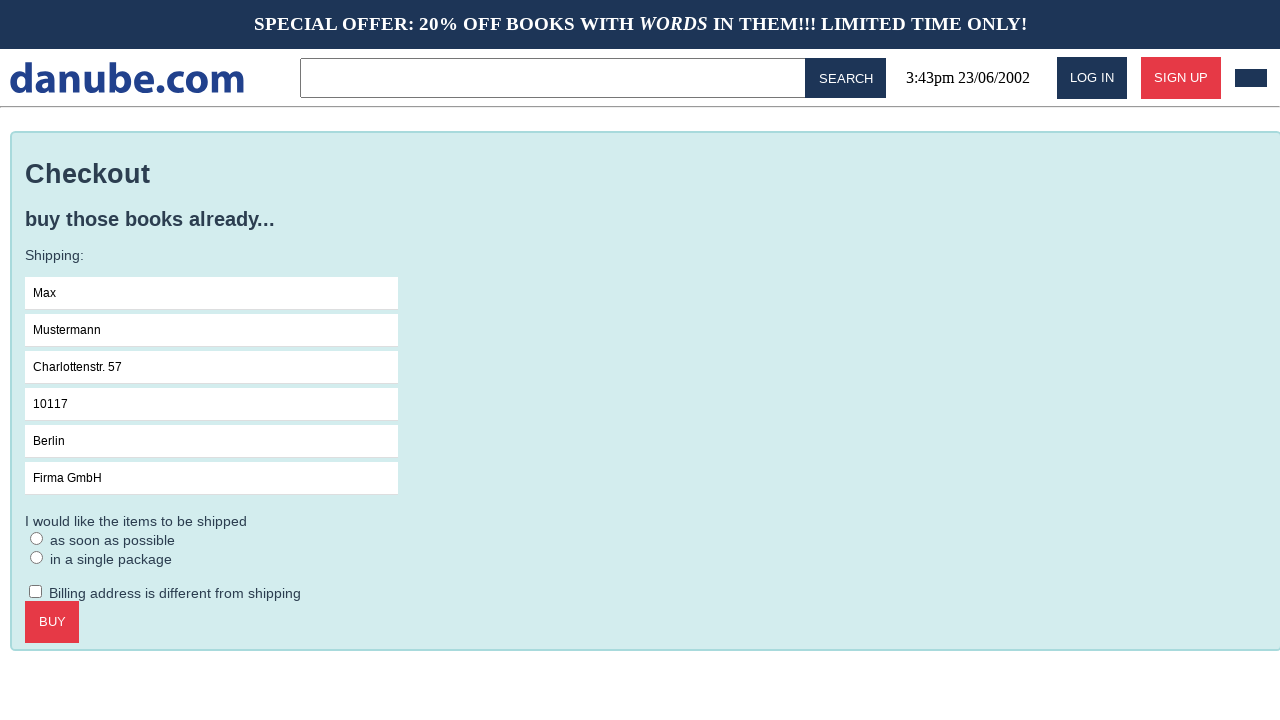

Selected ASAP delivery option at (37, 538) on #asap
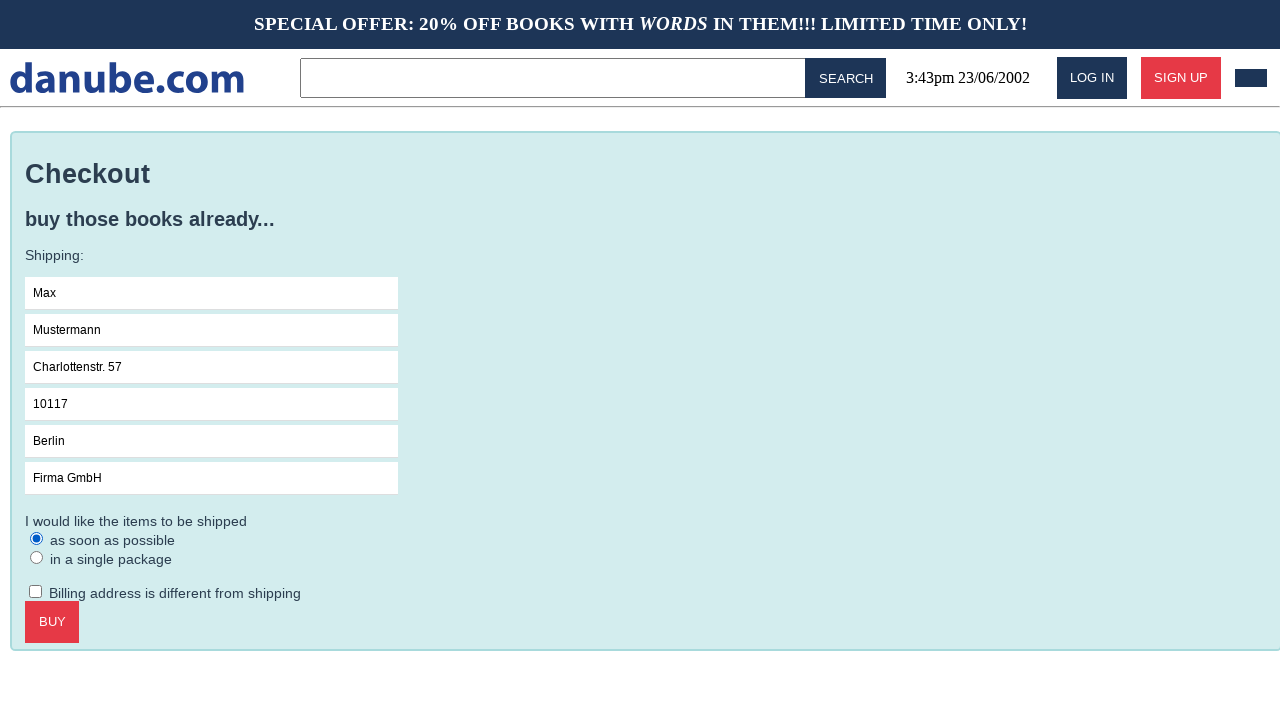

Clicked complete checkout button at (52, 622) on .checkout > .call-to-action
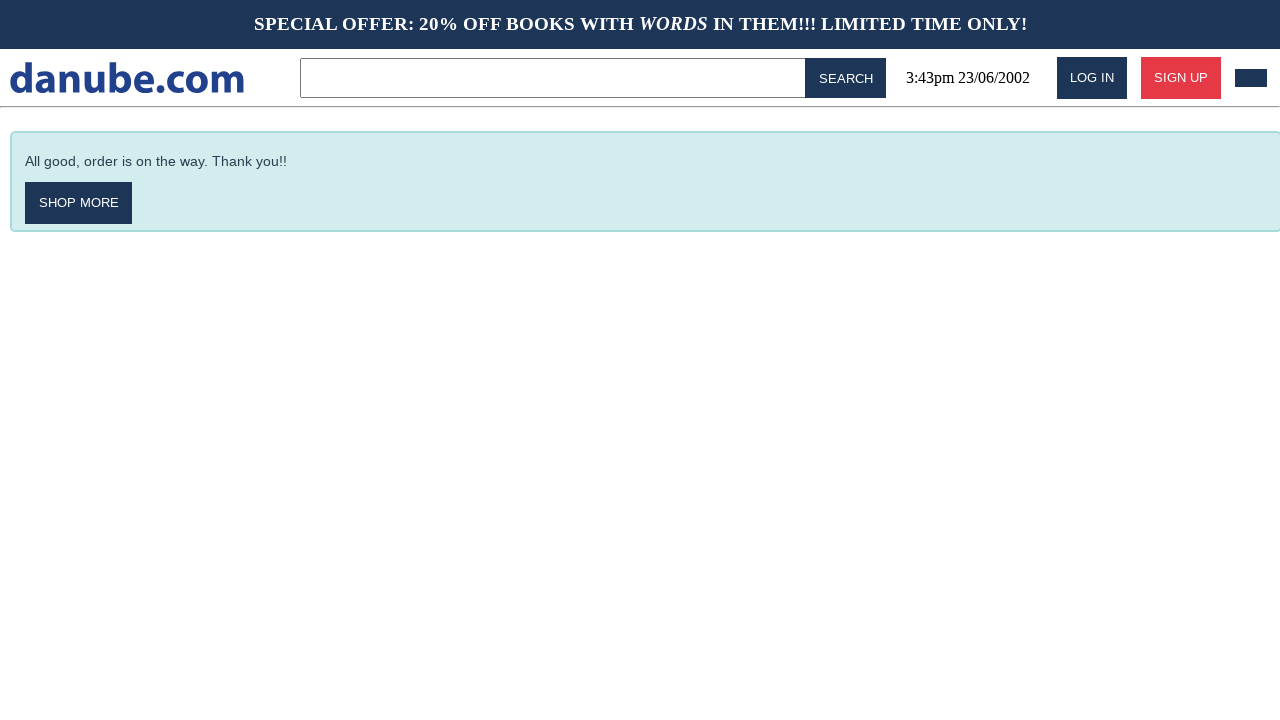

Order confirmation page loaded successfully
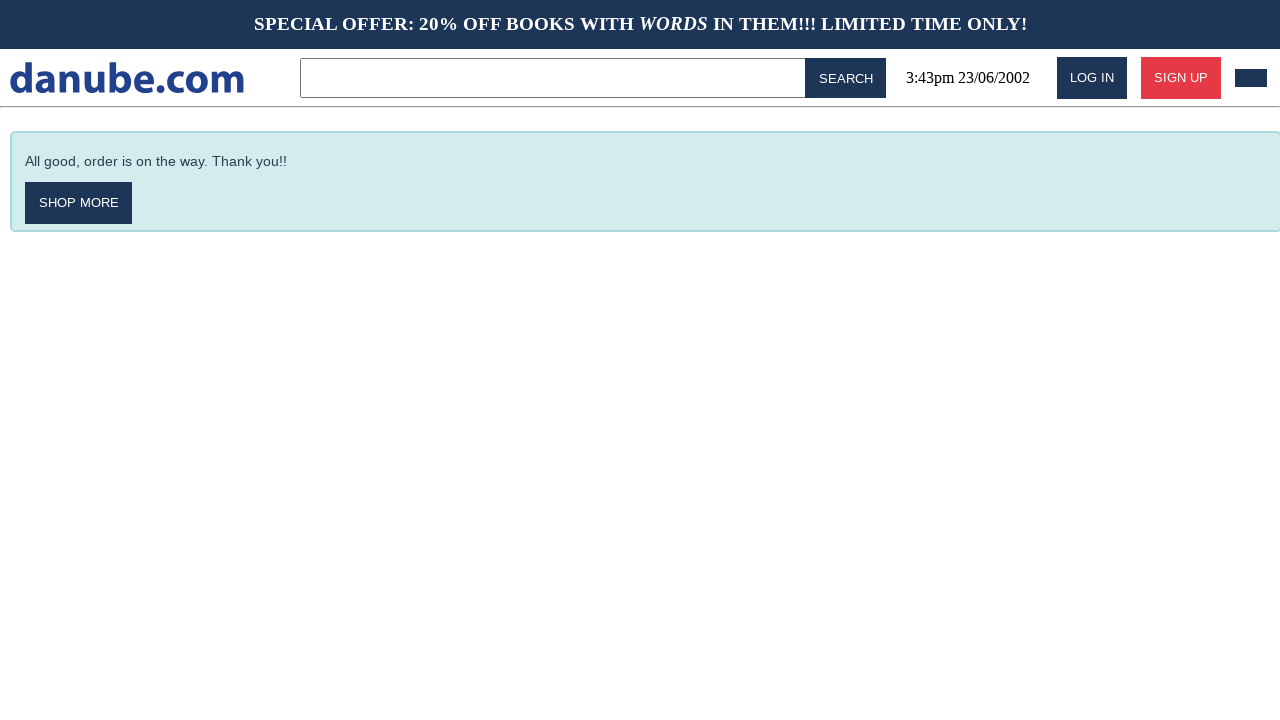

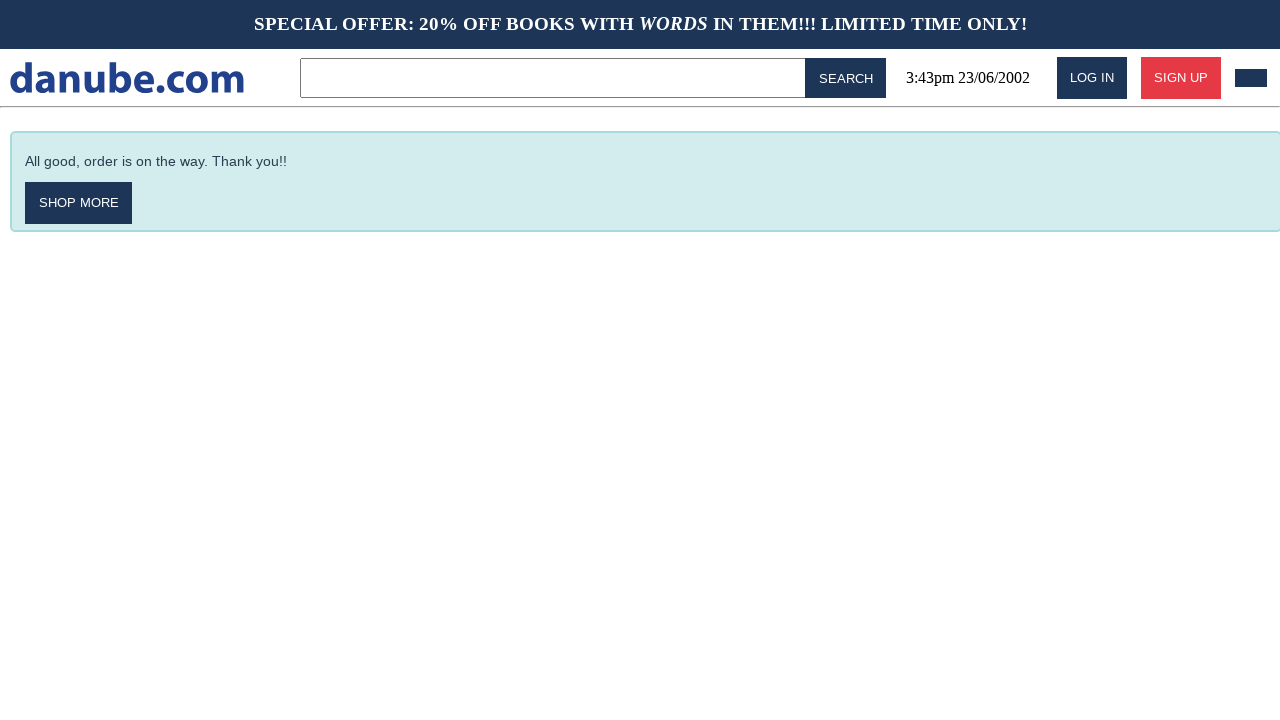